Tests browser back button functionality with todo filters by navigating through All, Active, and Completed views then using back button to return.

Starting URL: https://demo.playwright.dev/todomvc

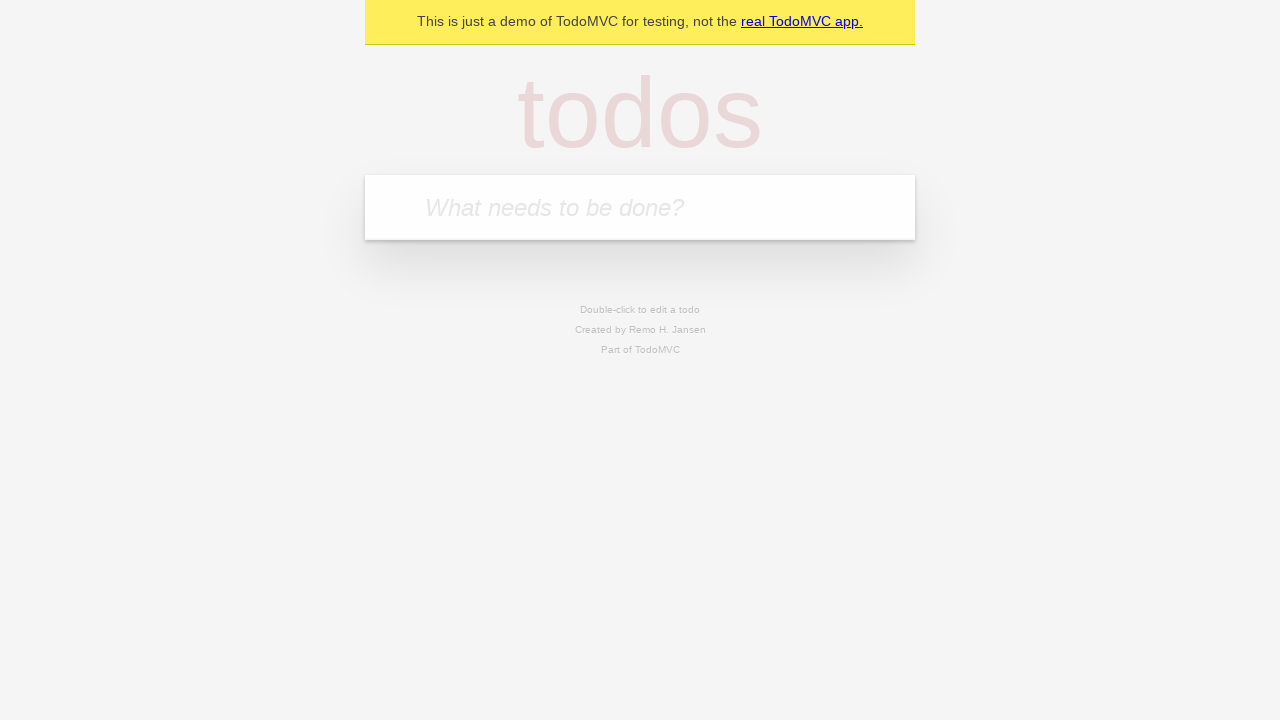

Filled new todo input with 'buy some cheese' on .new-todo
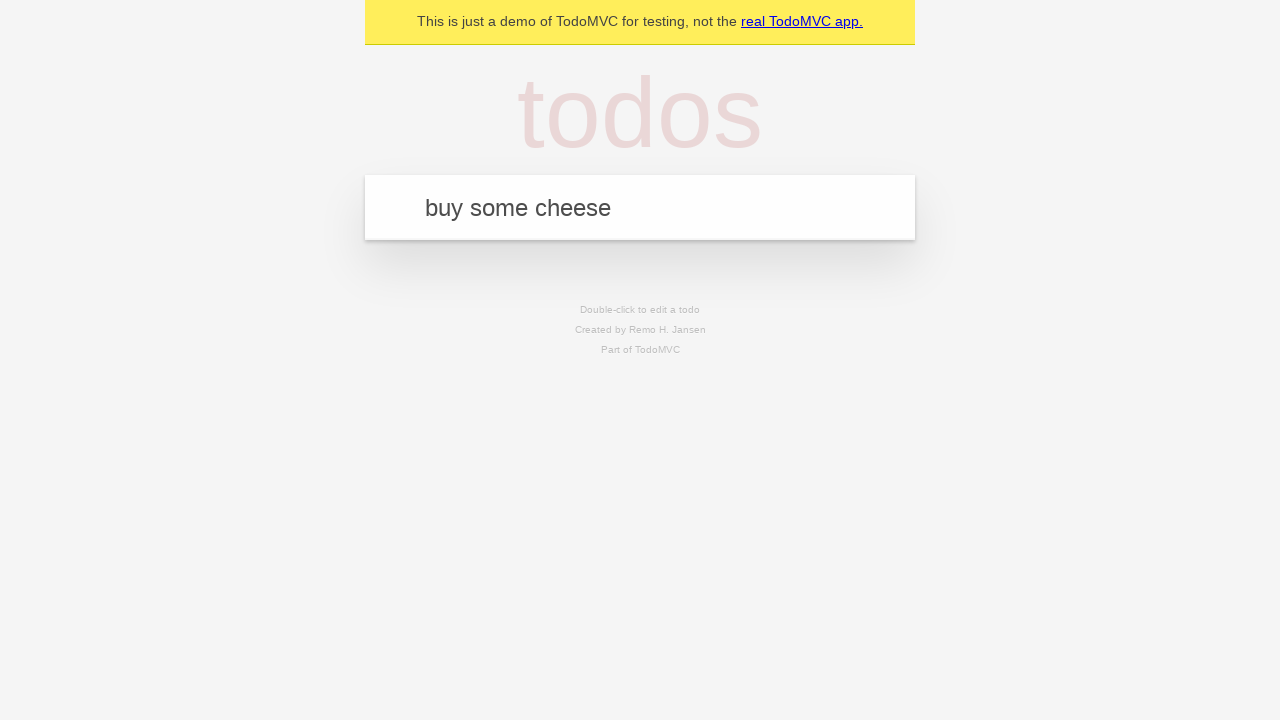

Pressed Enter to create first todo on .new-todo
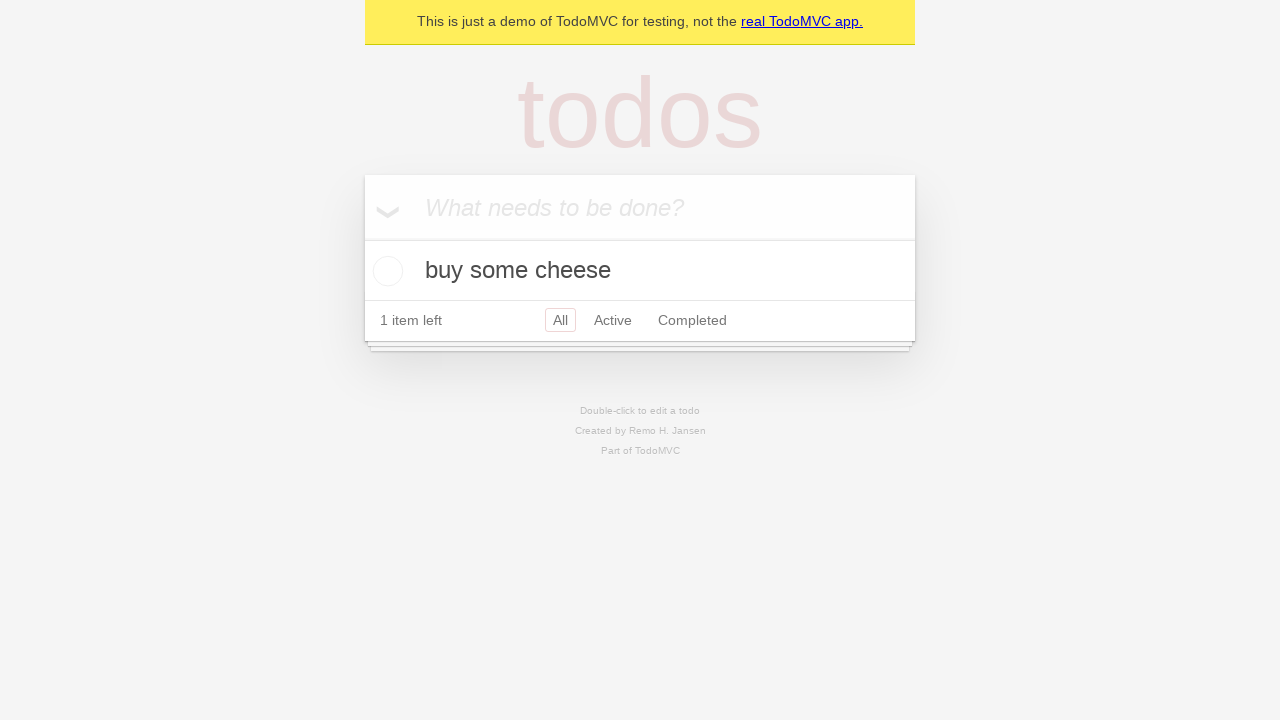

Filled new todo input with 'feed the cat' on .new-todo
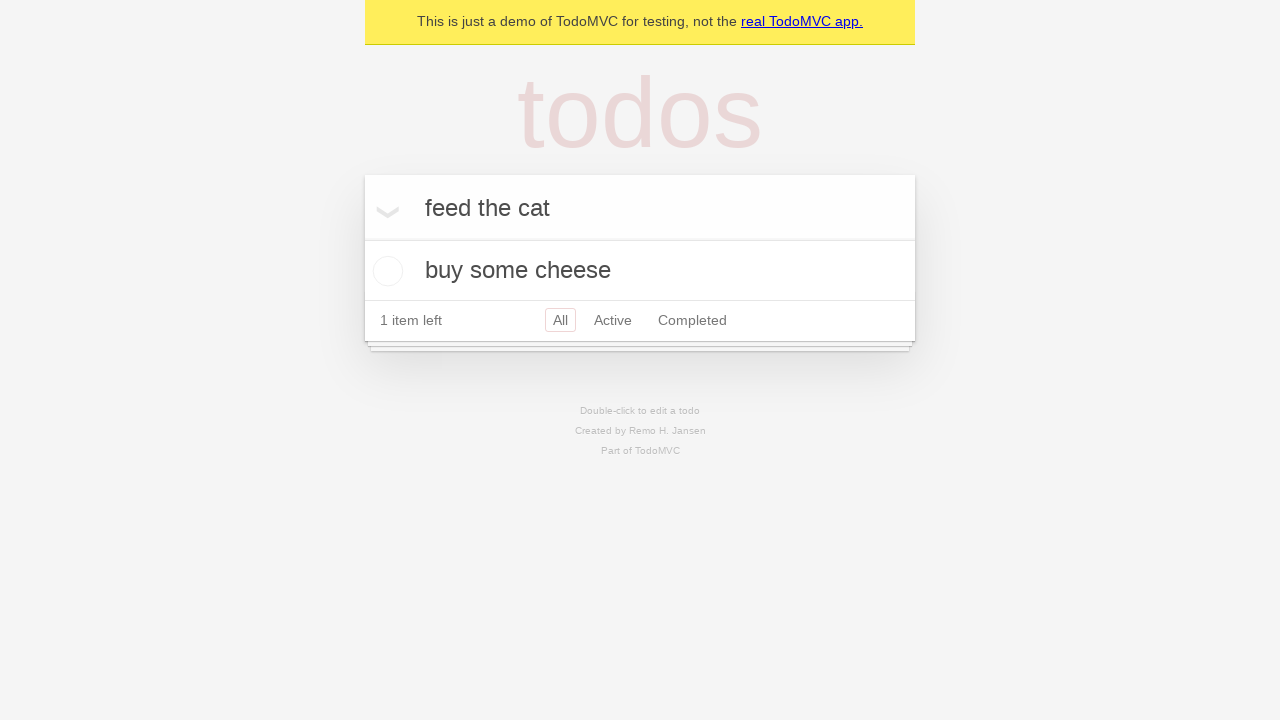

Pressed Enter to create second todo on .new-todo
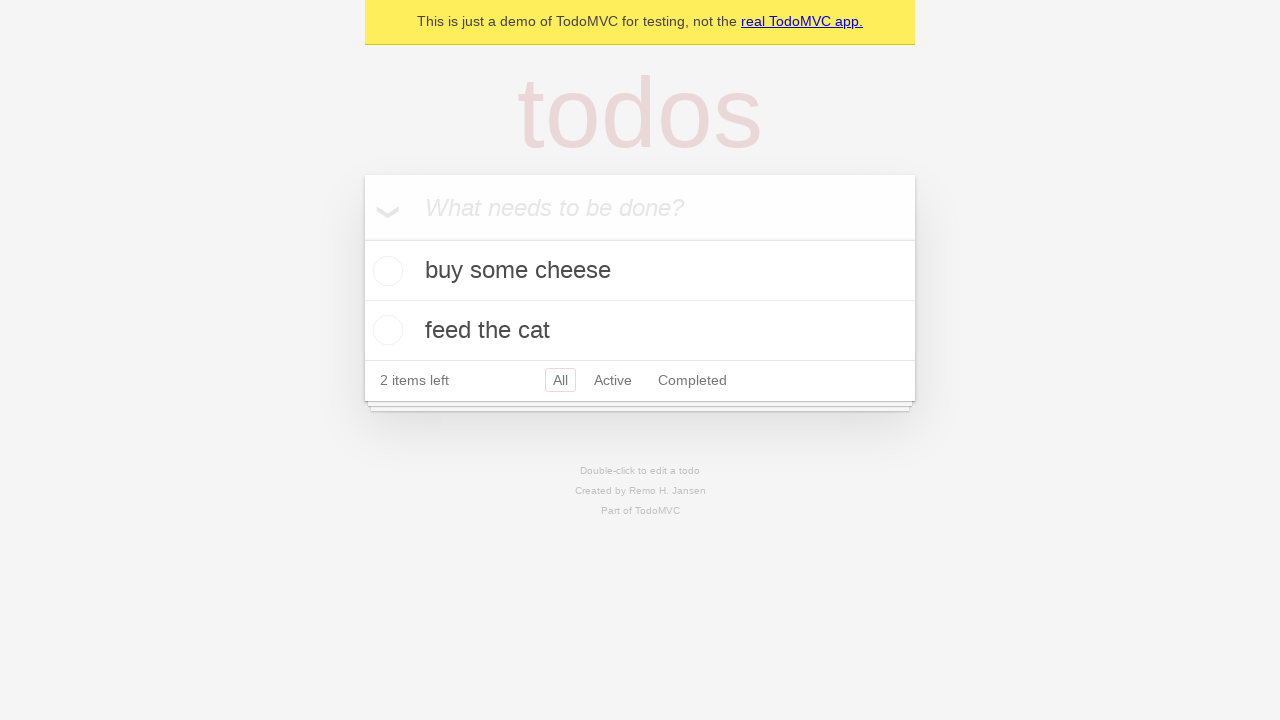

Filled new todo input with 'book a doctors appointment' on .new-todo
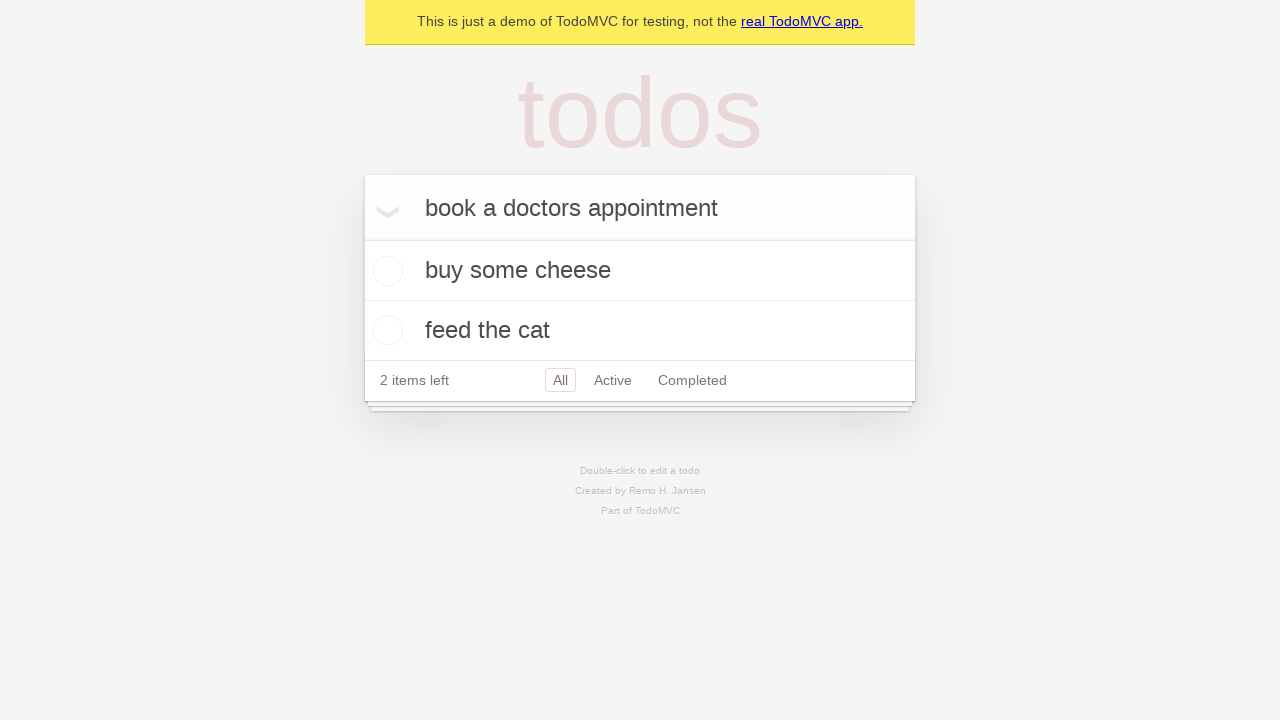

Pressed Enter to create third todo on .new-todo
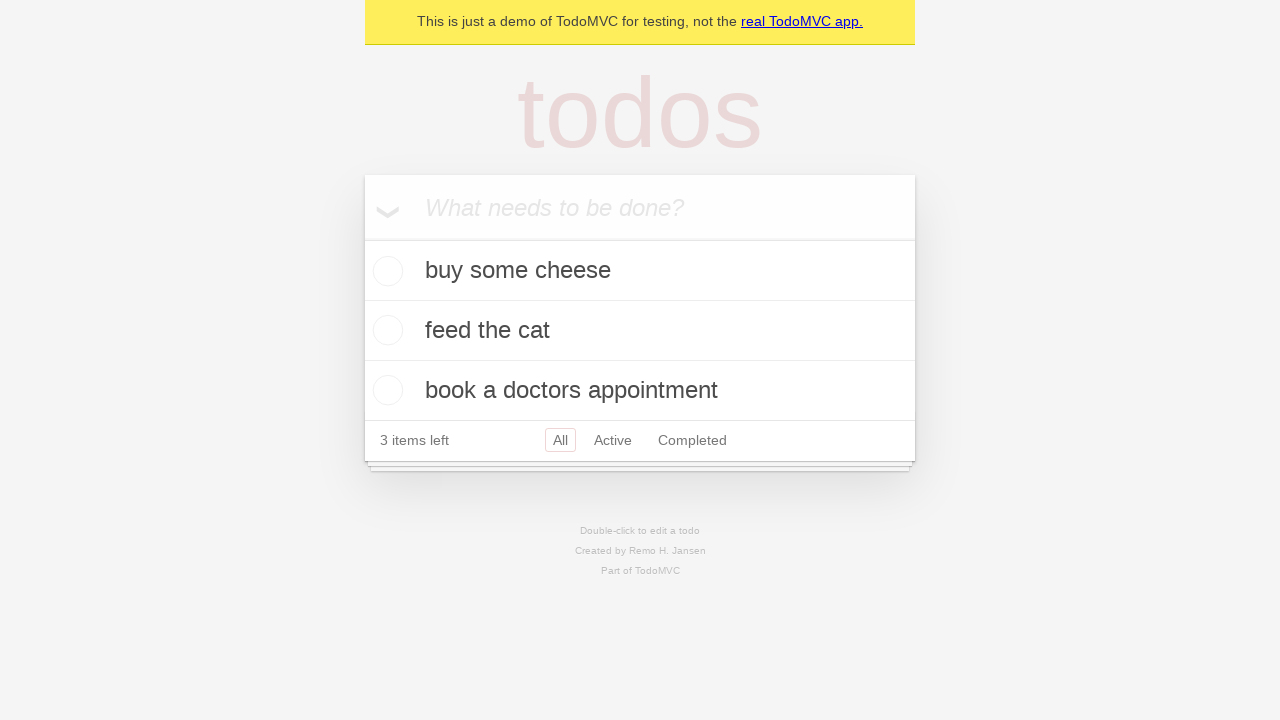

Waited for todos to be saved to localStorage
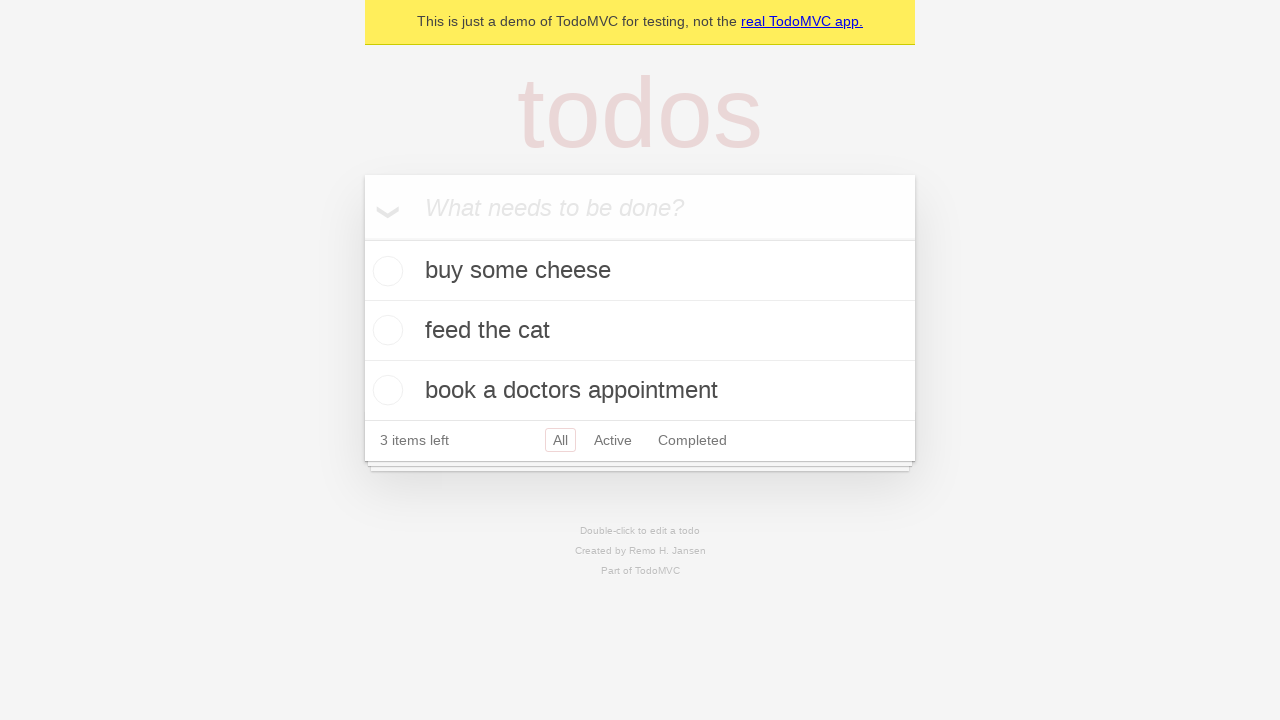

Marked second todo ('feed the cat') as completed at (385, 330) on .todo-list li .toggle >> nth=1
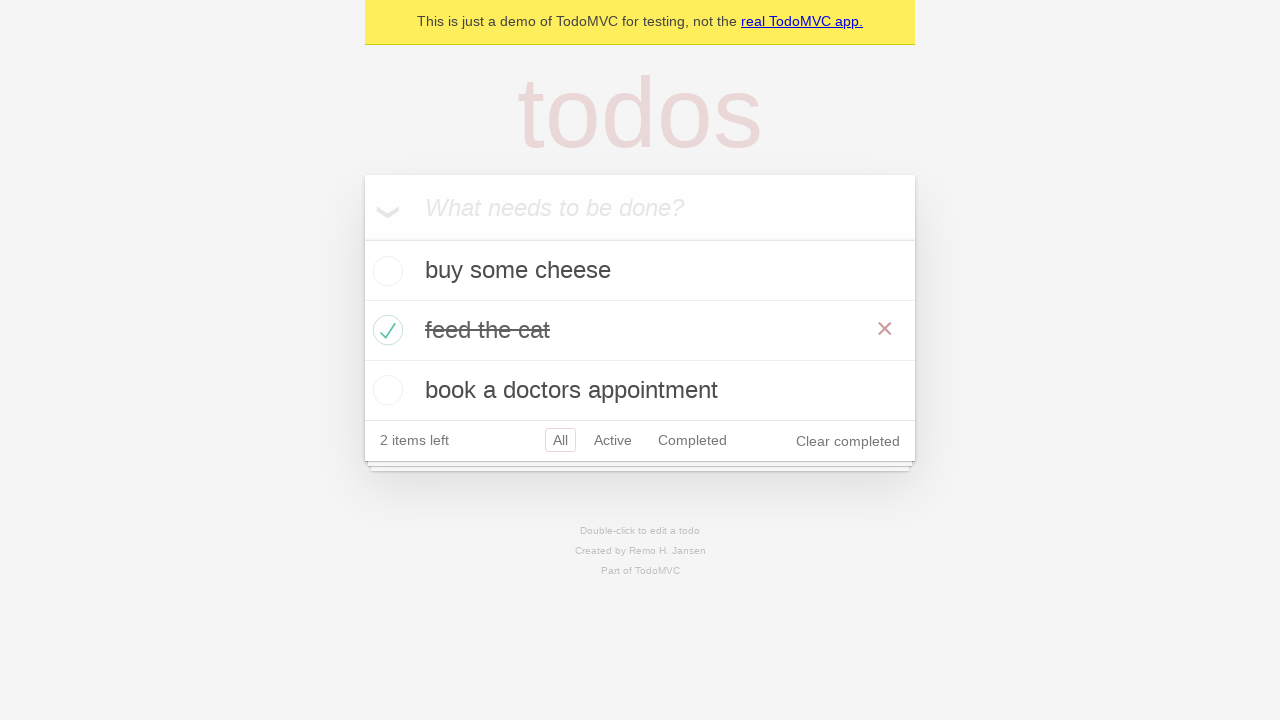

Clicked All filter to view all todos at (560, 440) on .filters >> text=All
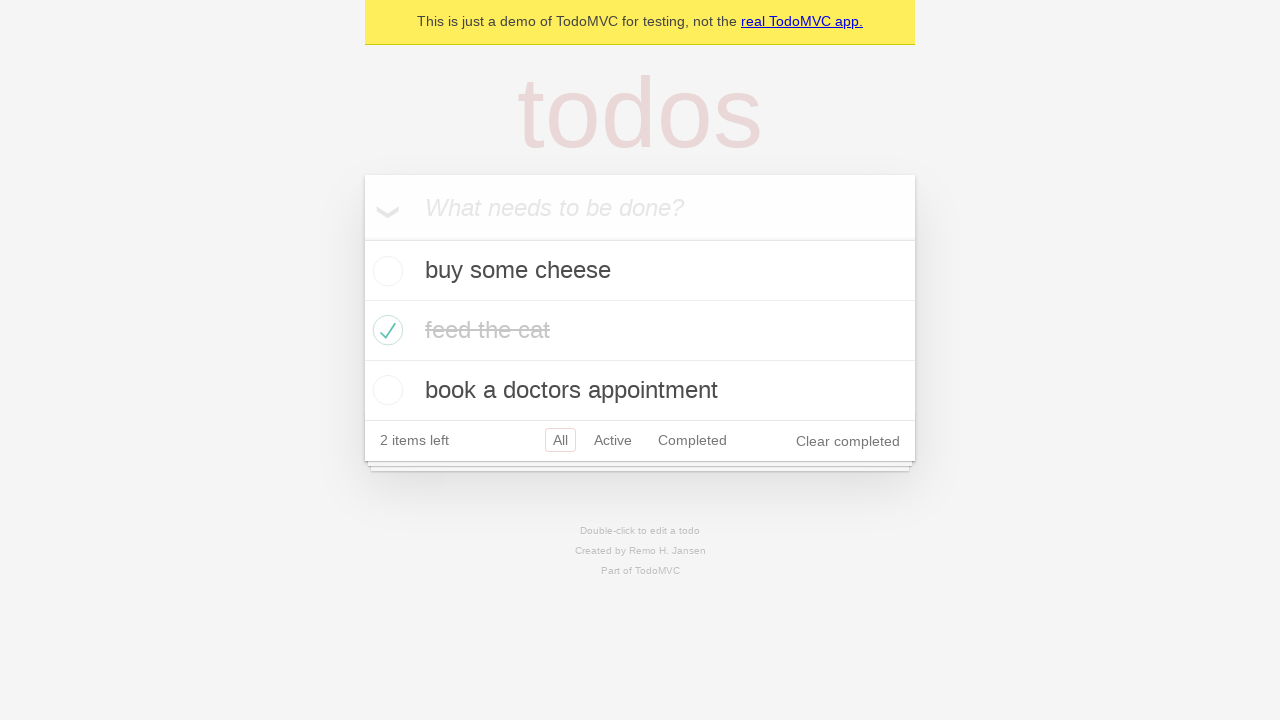

Clicked Active filter to view active todos at (613, 440) on .filters >> text=Active
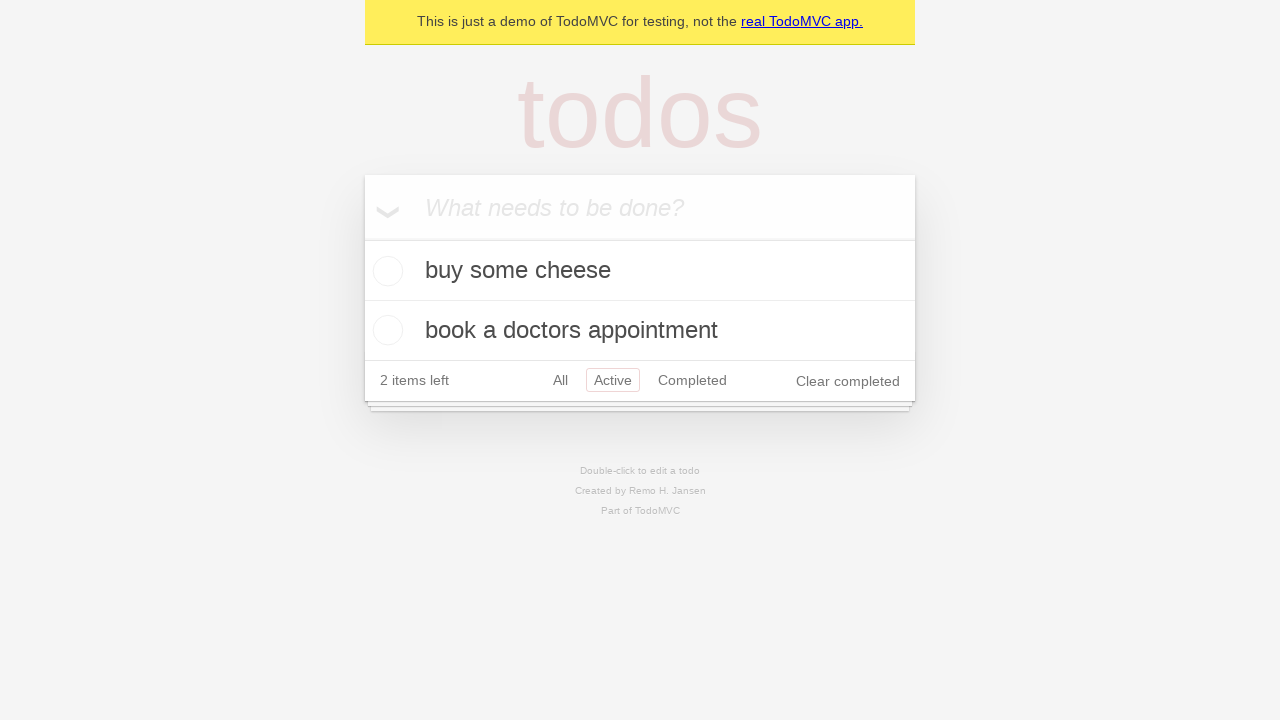

Clicked Completed filter to view completed todos at (692, 380) on .filters >> text=Completed
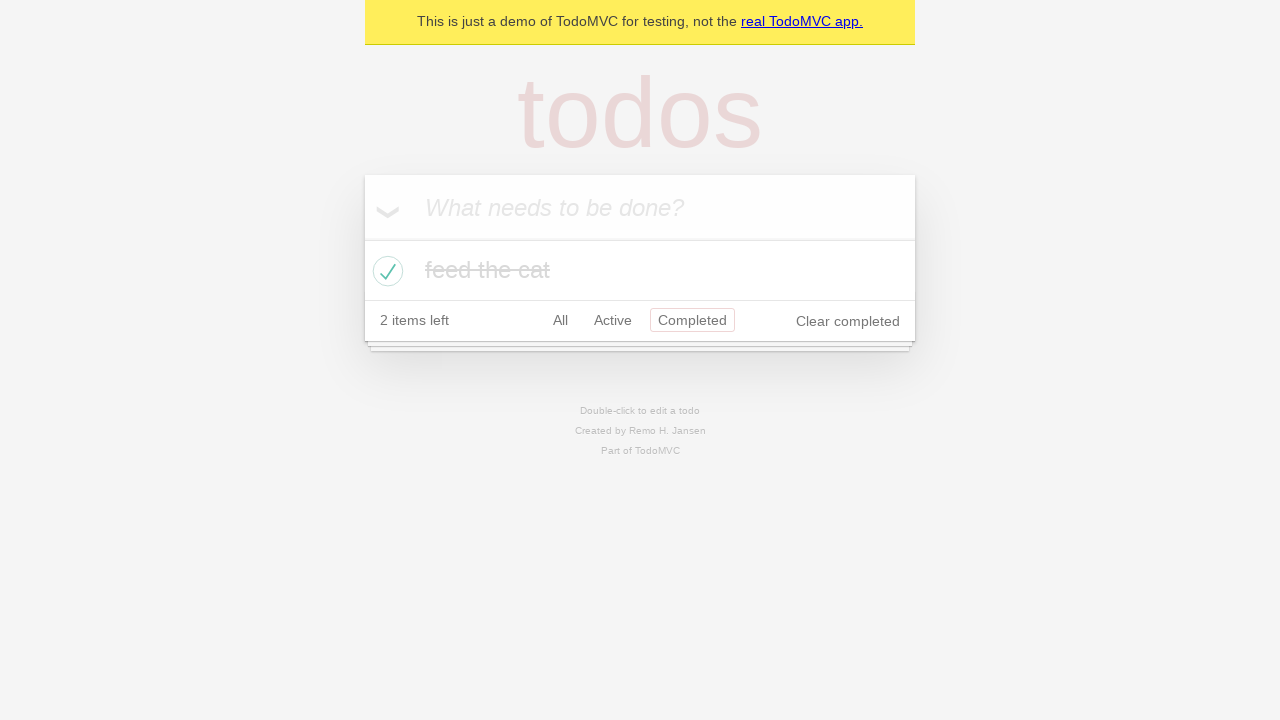

Used browser back button to navigate back to Active filter
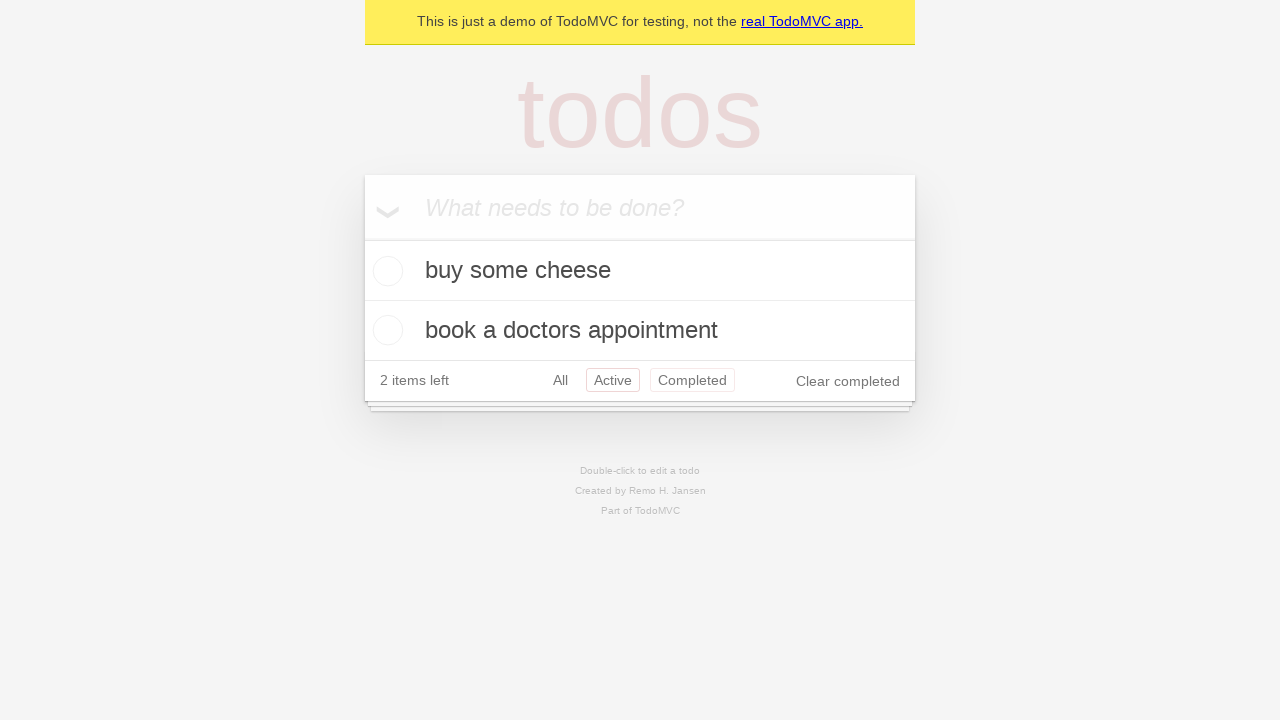

Used browser back button to navigate back to All filter
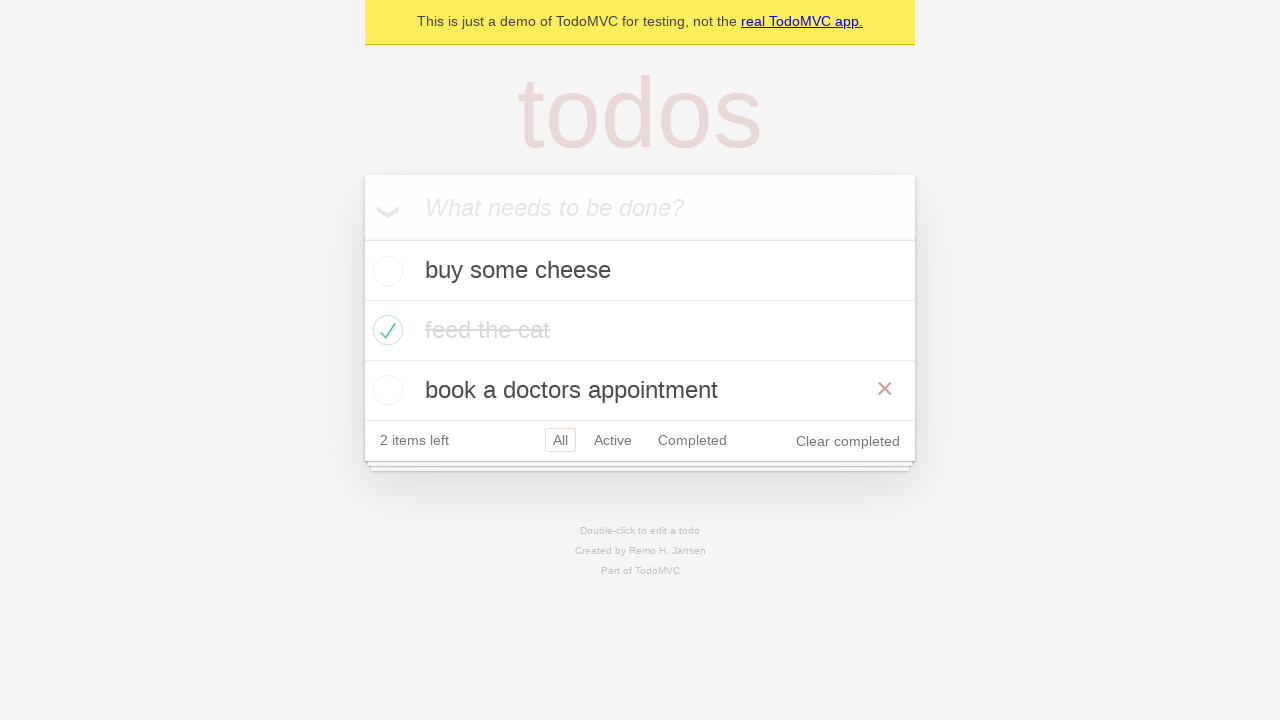

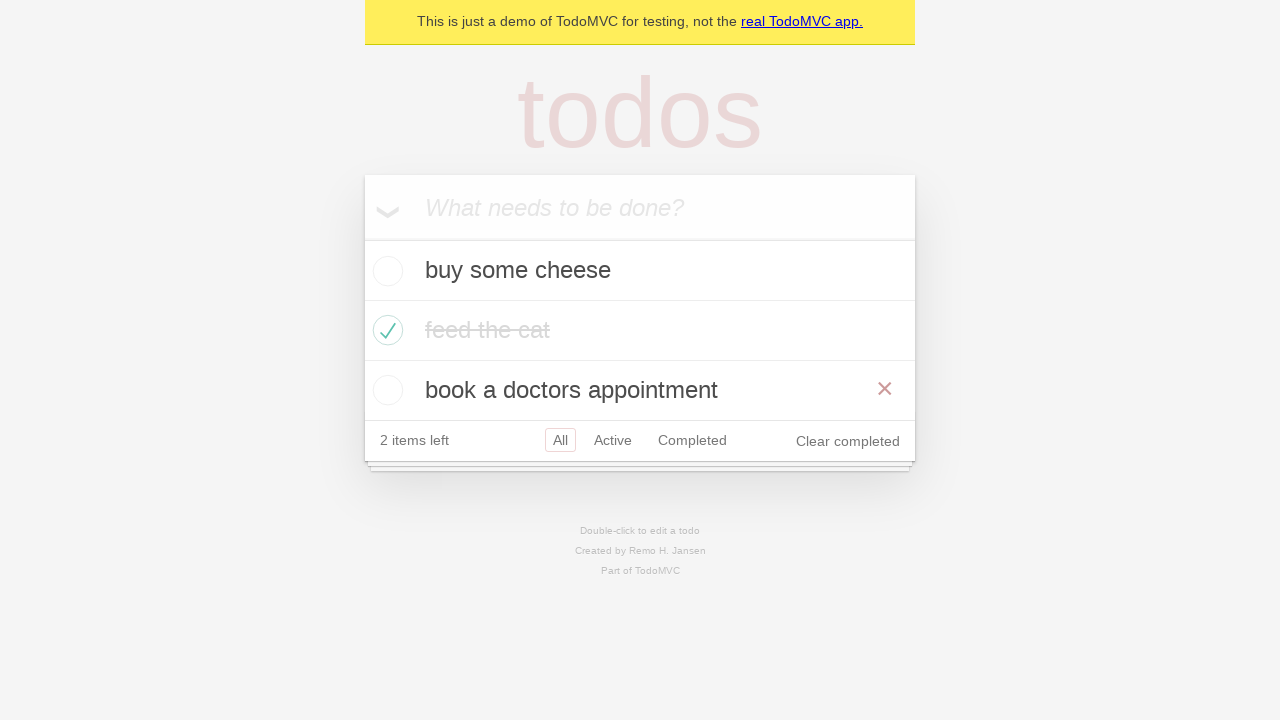